Tests table data by verifying sorting and pagination while searching for a specific item ("Beans") and retrieving its price

Starting URL: https://rahulshettyacademy.com/seleniumPractise/#/offers

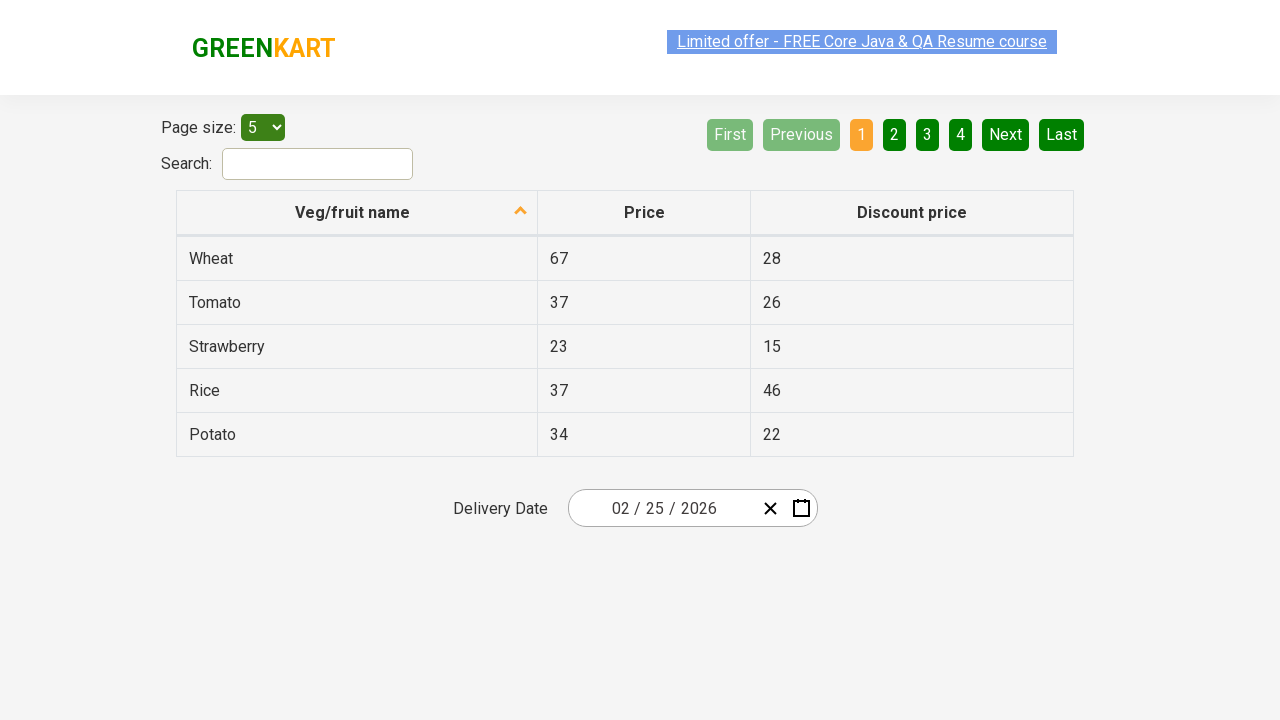

Retrieved all items in the first column of the table
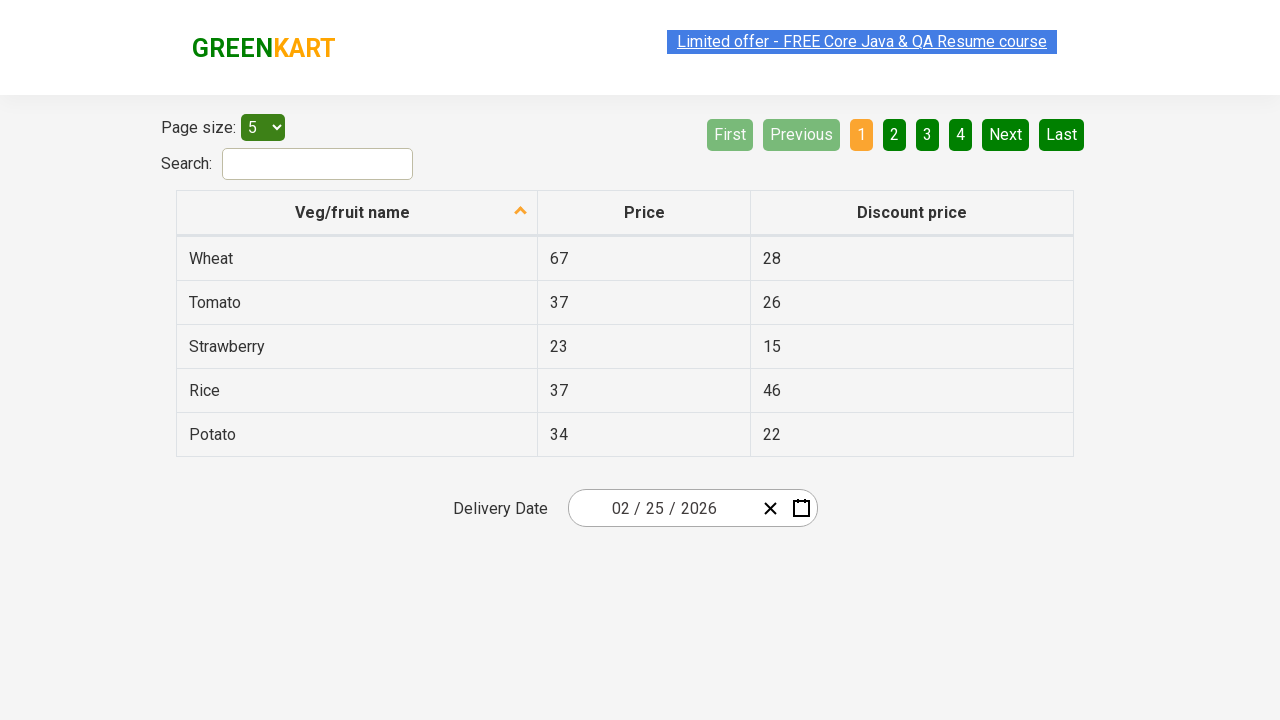

Extracted text content from all first column elements
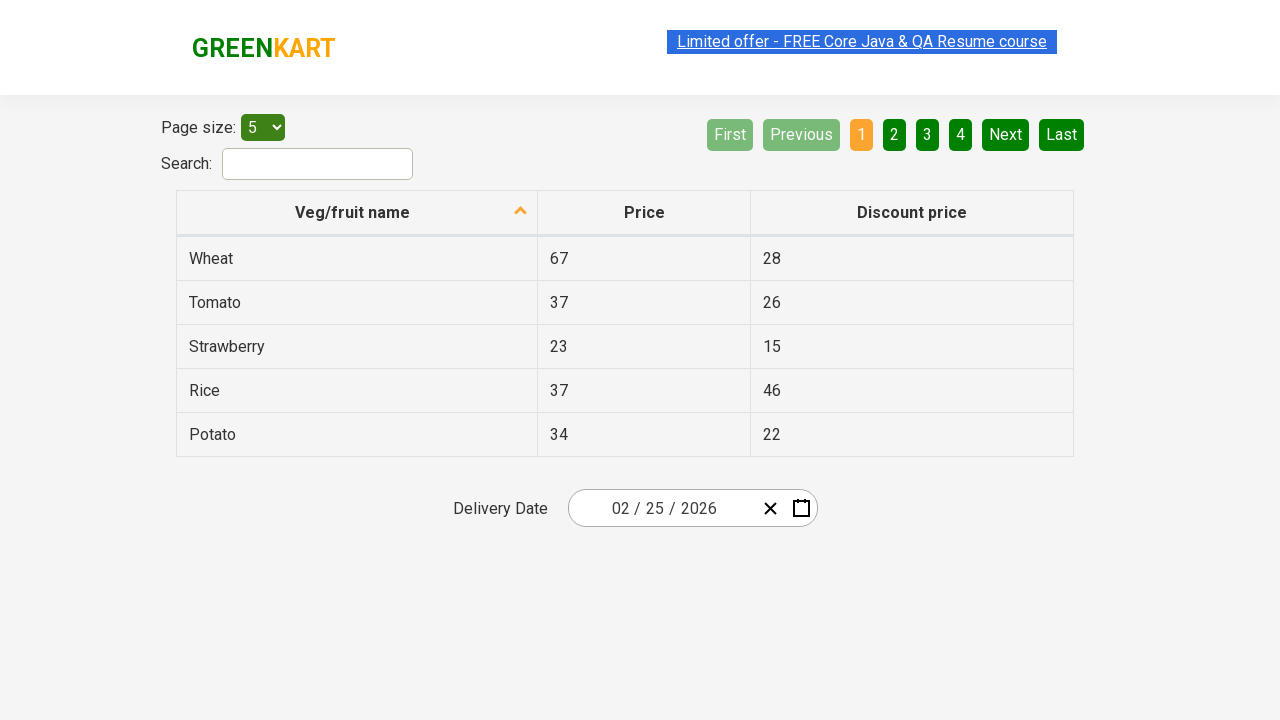

Created sorted version of elements list for comparison
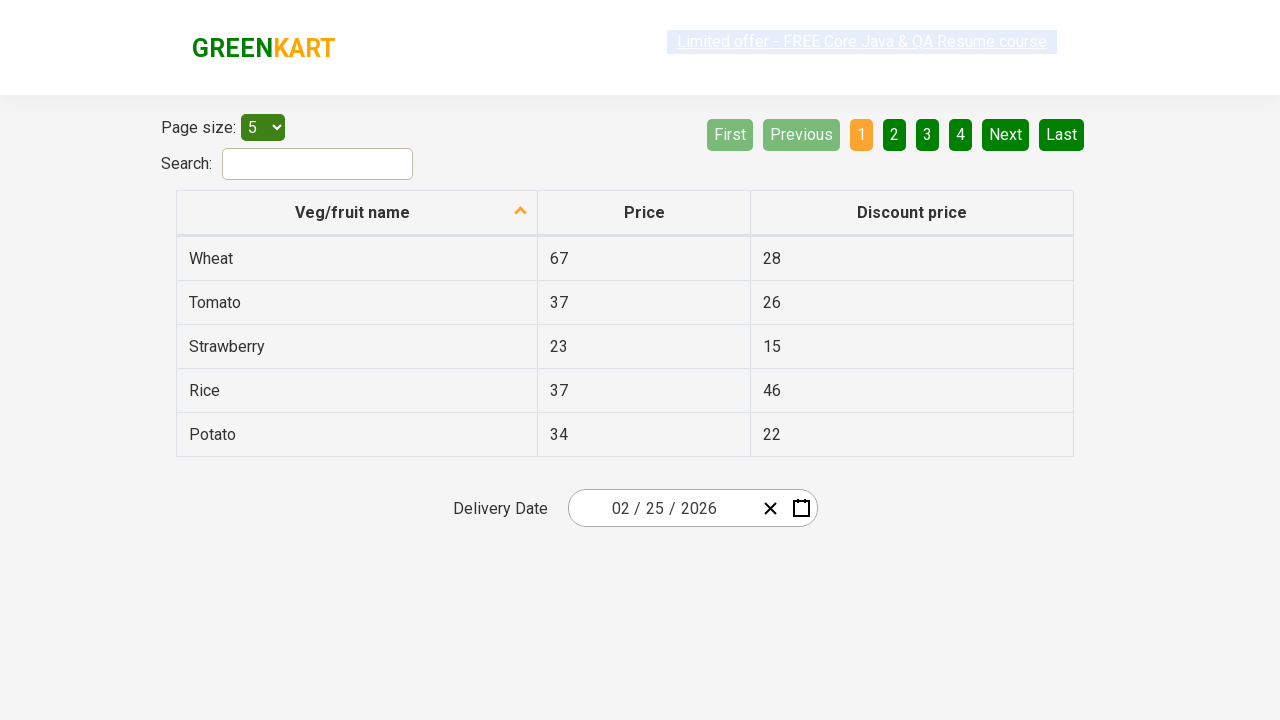

Verified that table data is not sorted (assertion passed)
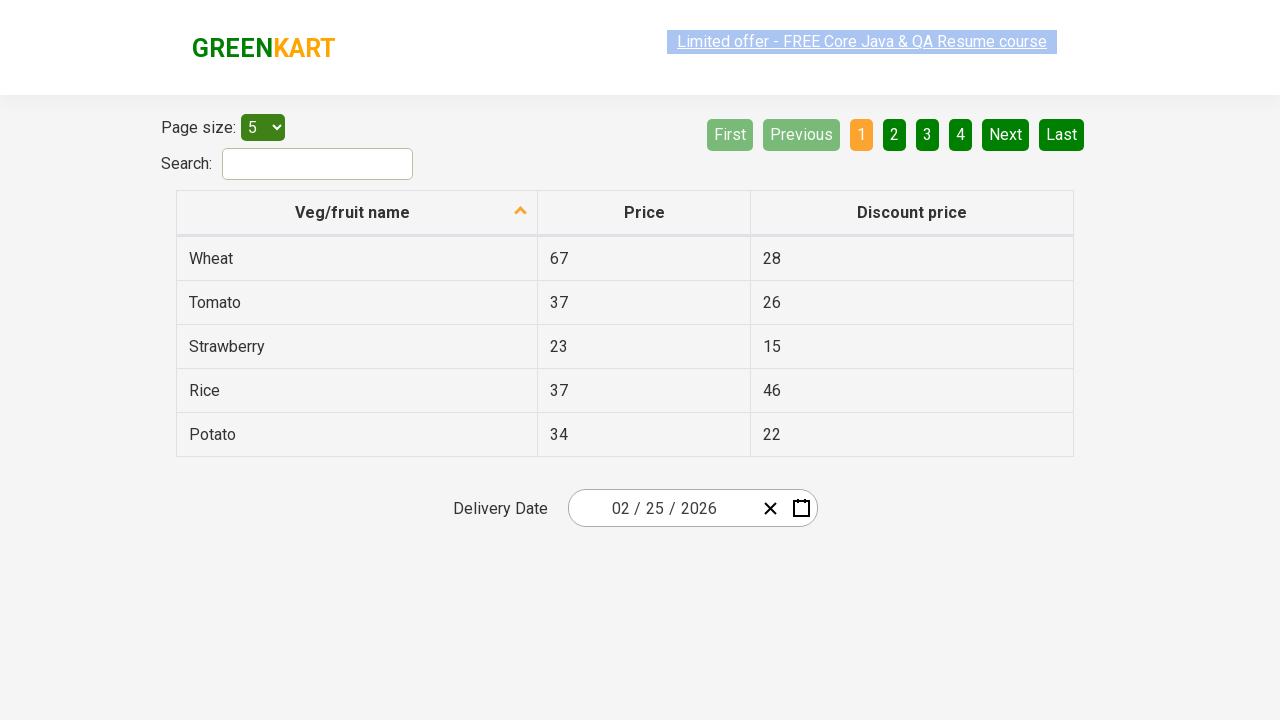

Retrieved all rows from first column for searching
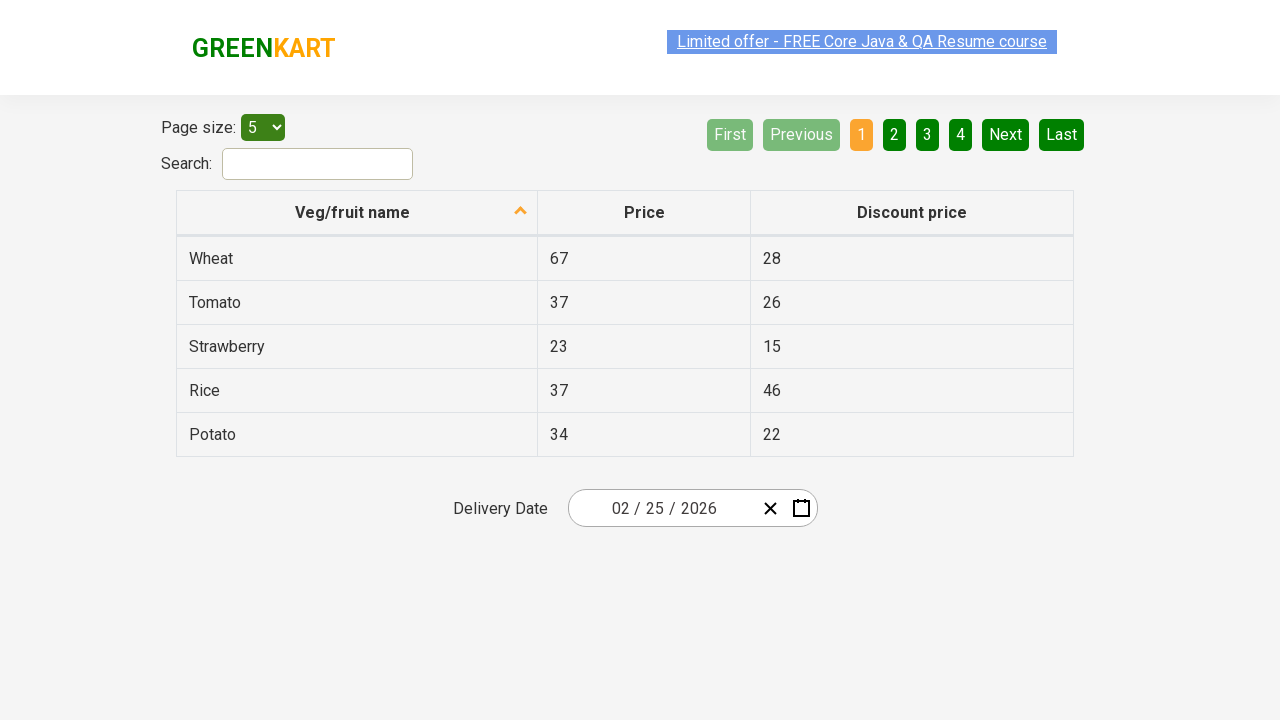

Beans not found on current page, clicked Next to navigate to next page at (1006, 134) on [aria-label='Next']
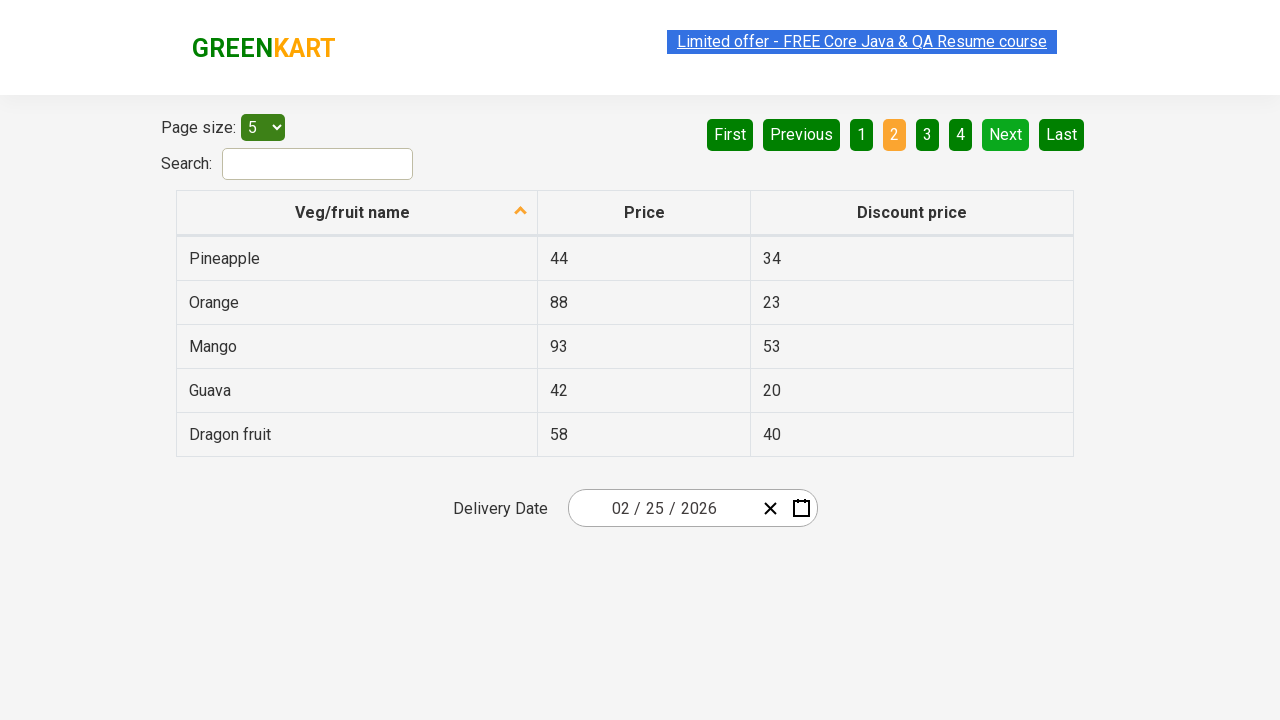

Retrieved all rows from first column for searching
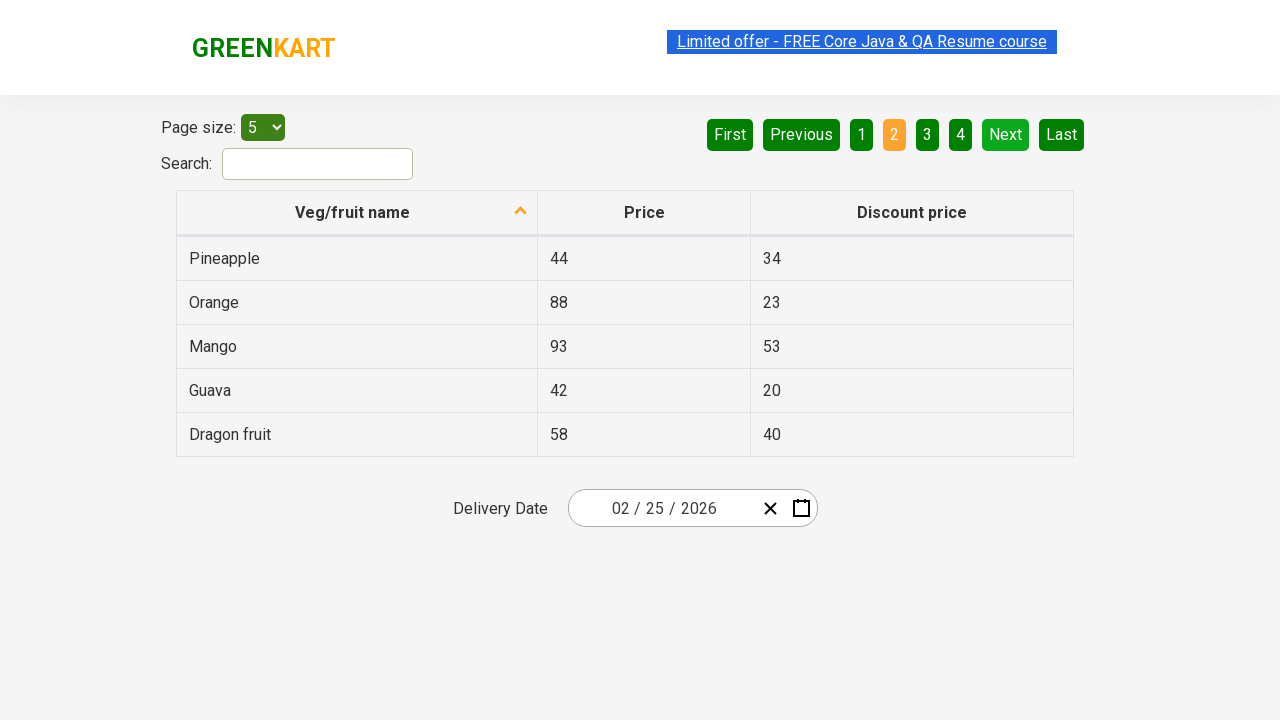

Beans not found on current page, clicked Next to navigate to next page at (1006, 134) on [aria-label='Next']
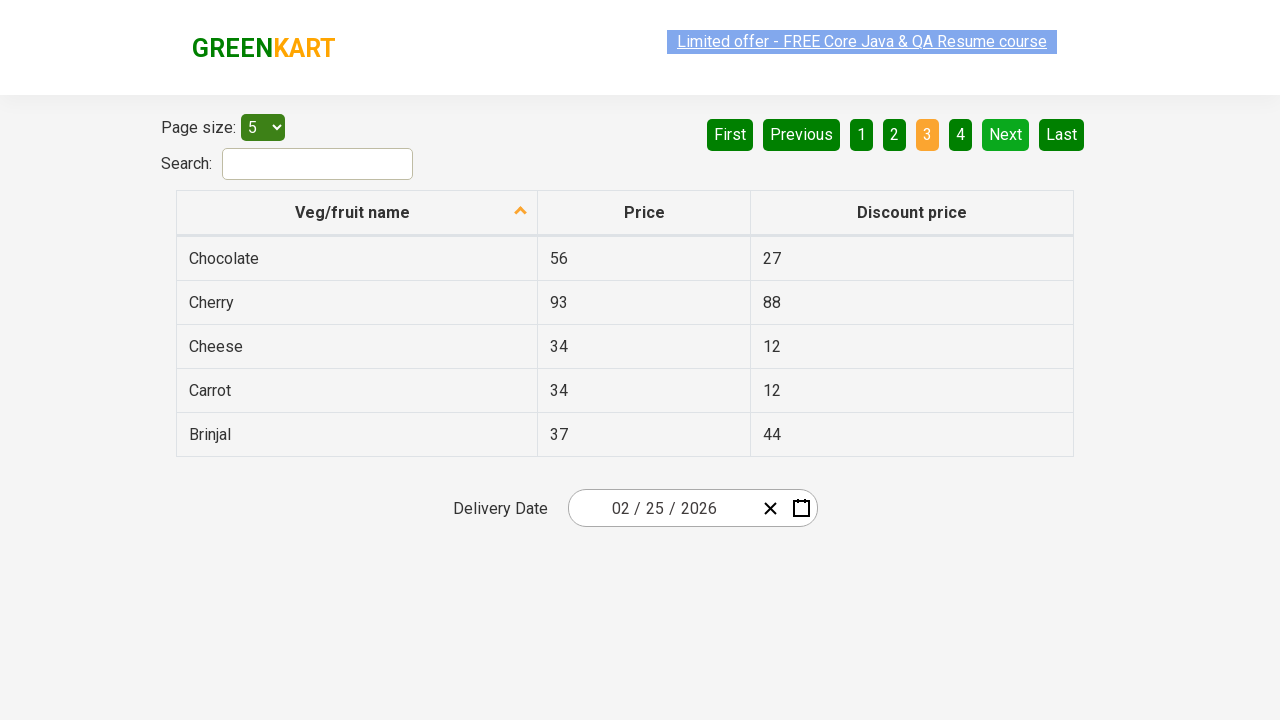

Retrieved all rows from first column for searching
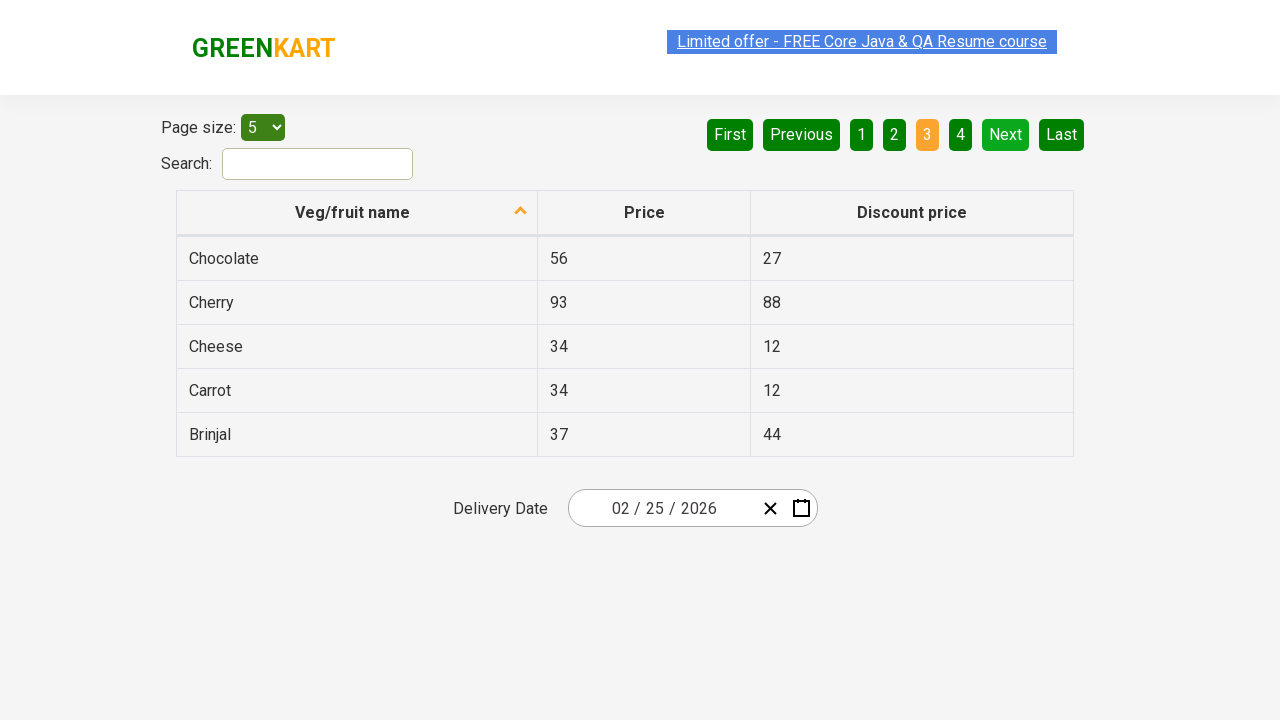

Beans not found on current page, clicked Next to navigate to next page at (1006, 134) on [aria-label='Next']
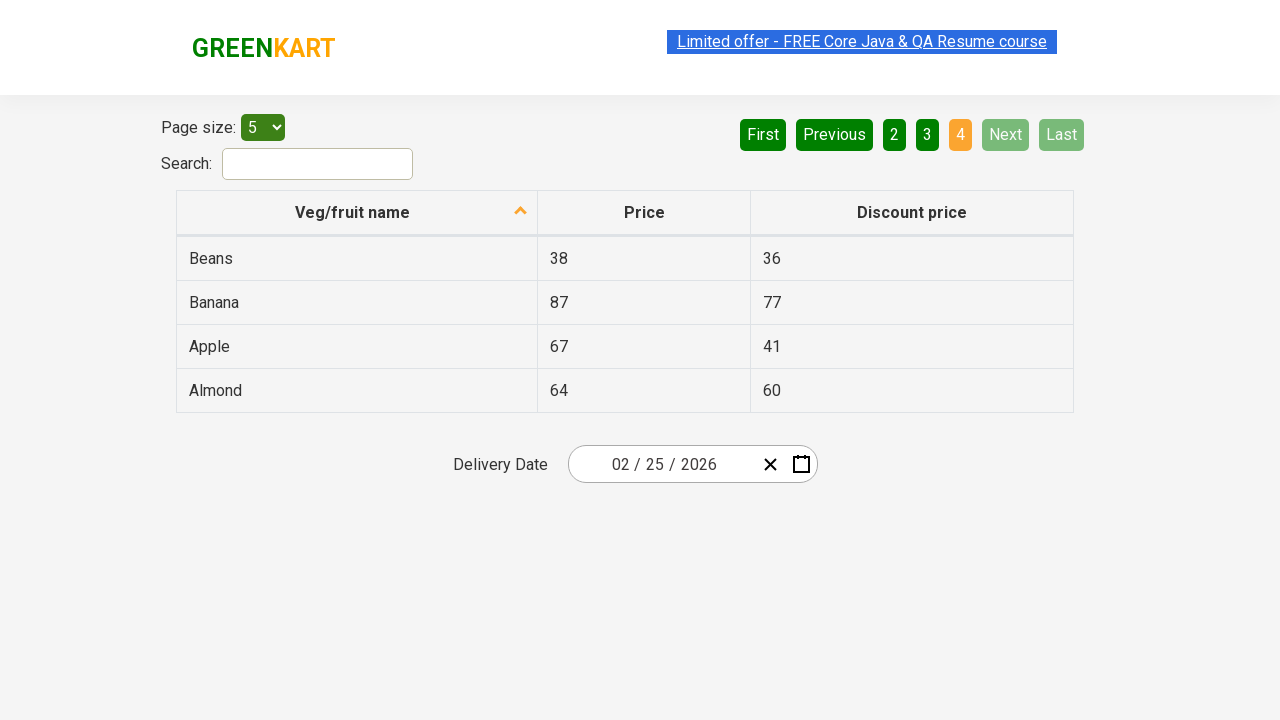

Retrieved all rows from first column for searching
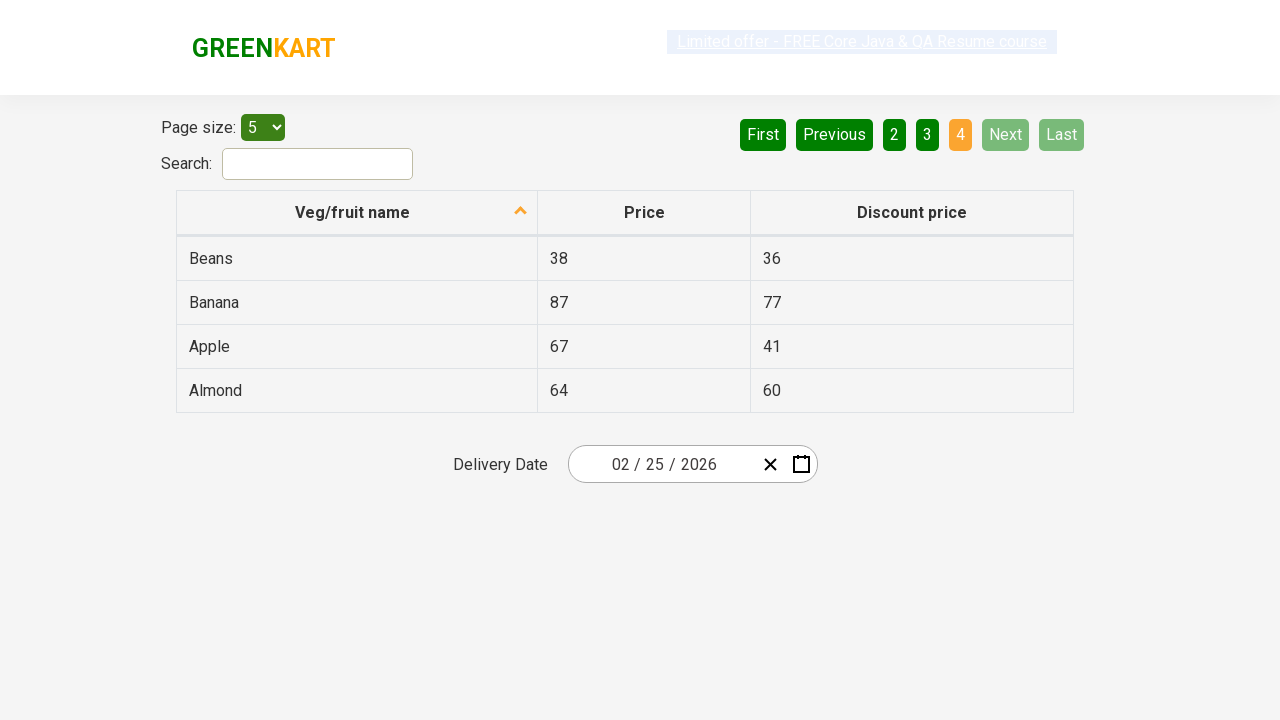

Found 'Beans' in table and located its price element
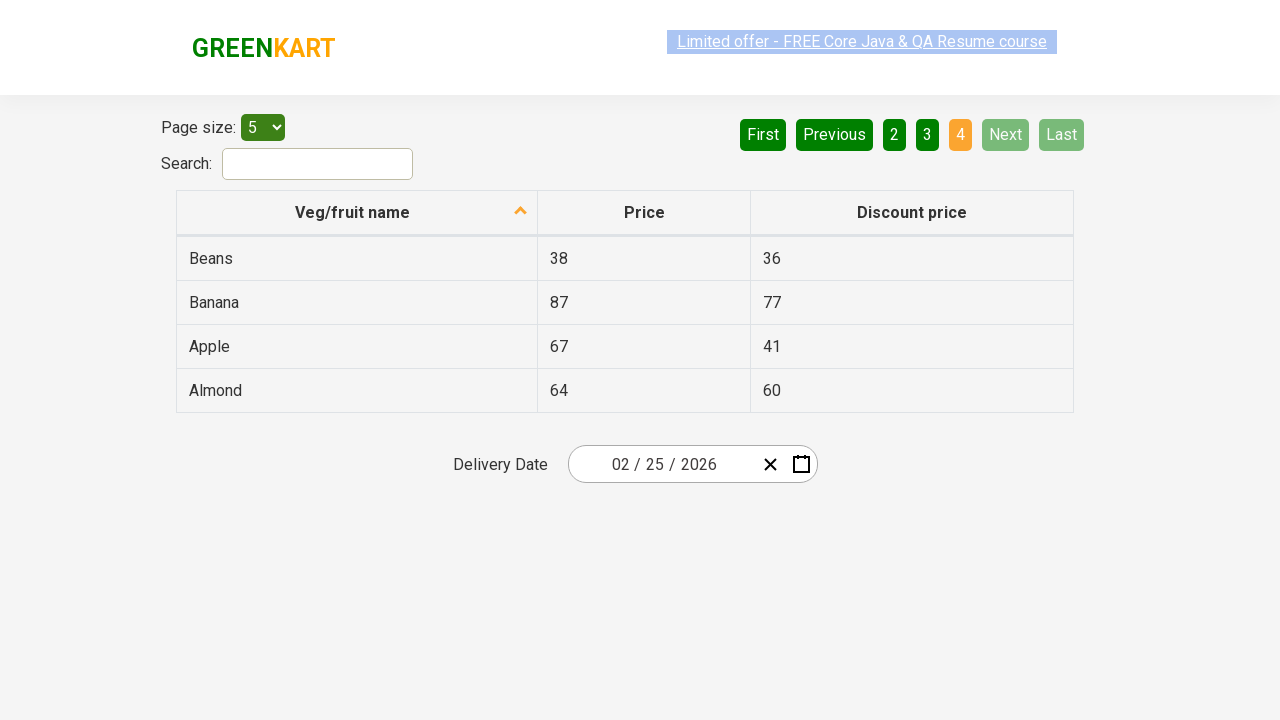

Extracted price for Beans: 38
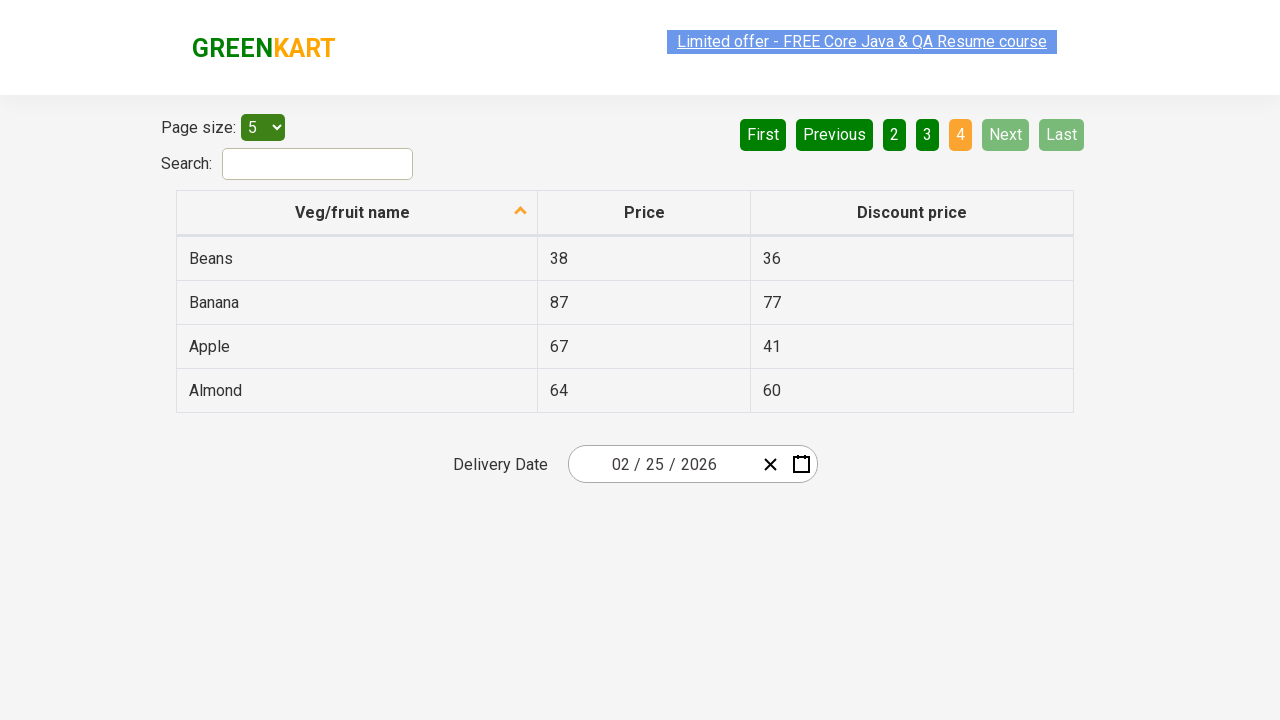

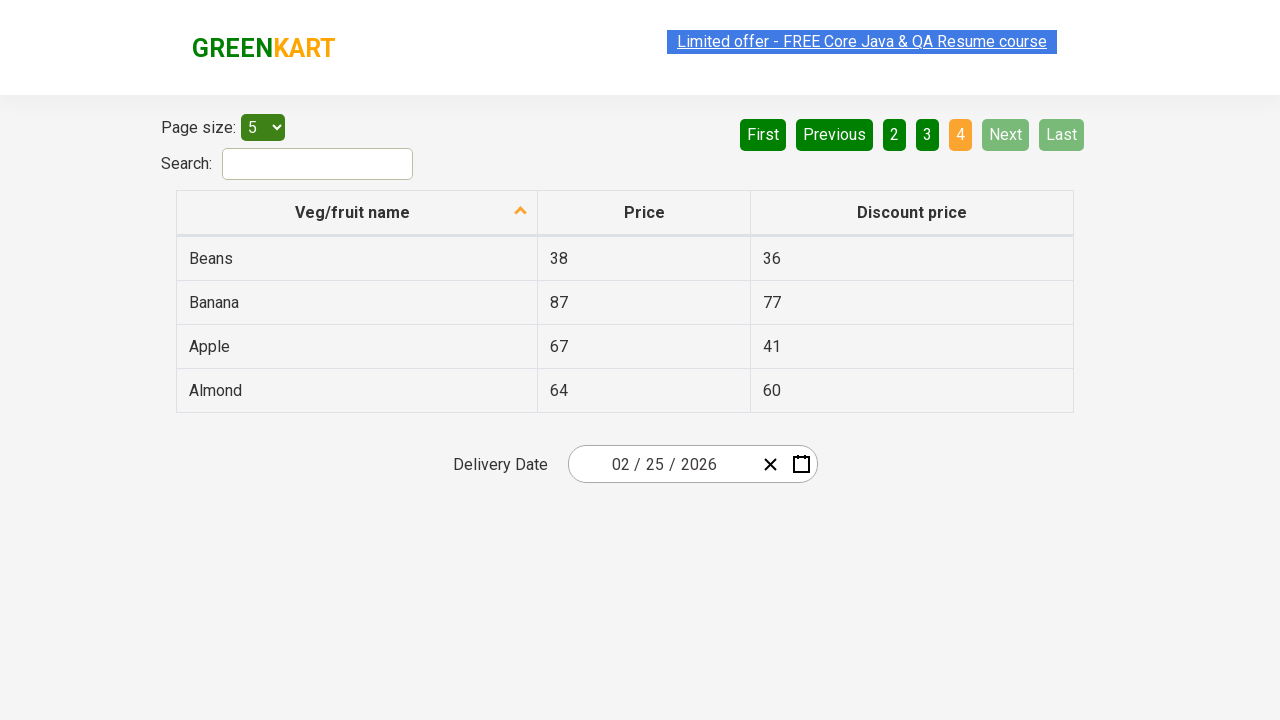